Basic browser automation test that navigates to Rahul Shetty Academy website and verifies the page loads by checking for page content.

Starting URL: https://rahulshettyacademy.com

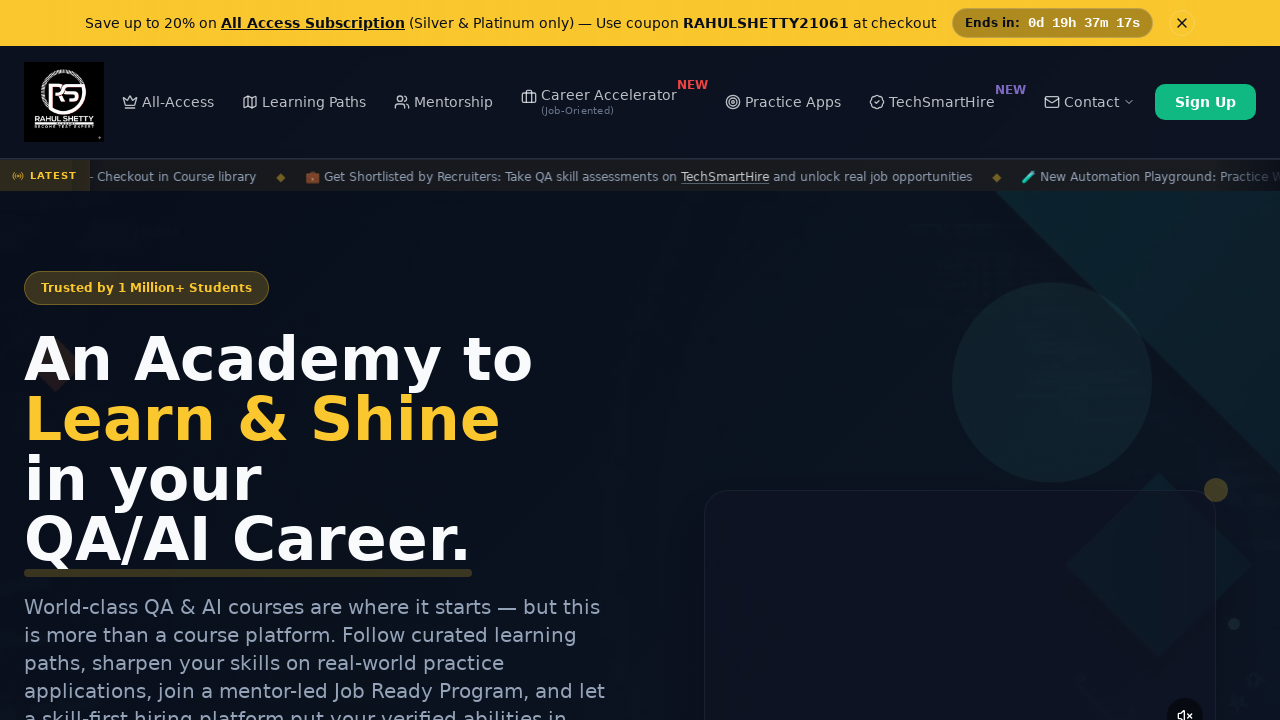

Page loaded and DOM content ready
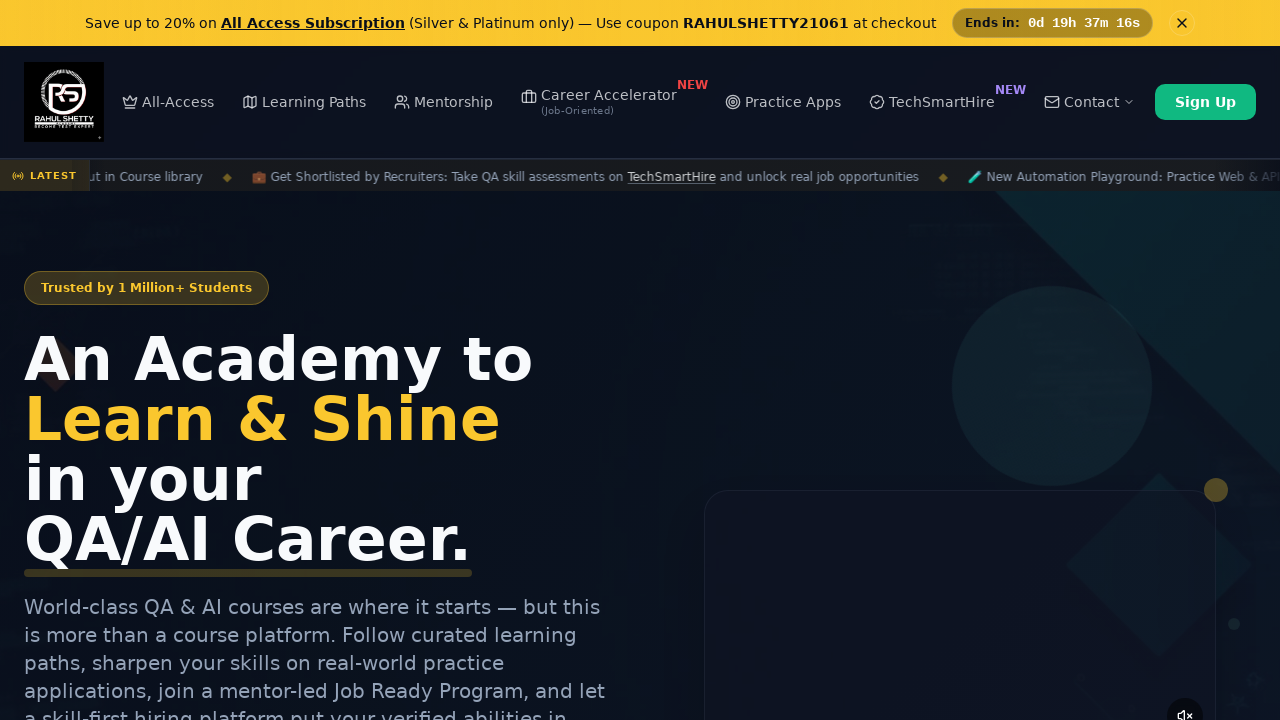

Retrieved page title: Rahul Shetty Academy | QA Automation, Playwright, AI Testing & Online Training
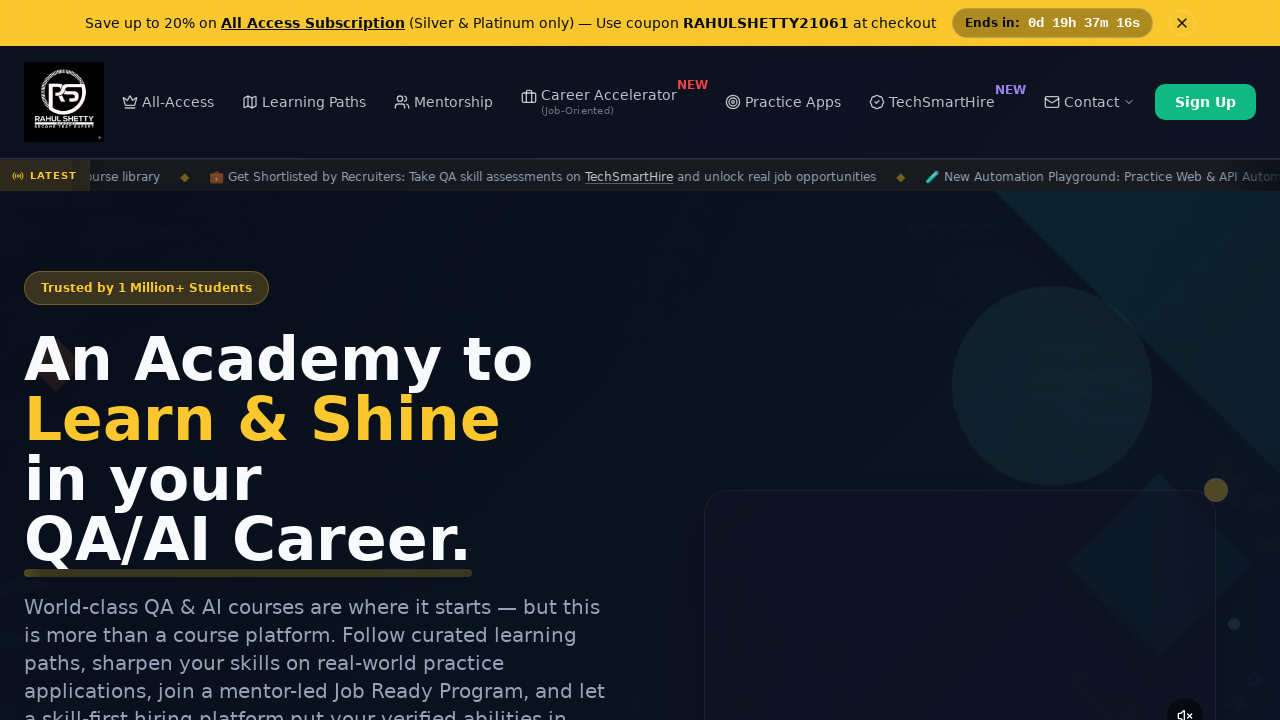

Retrieved current URL: https://rahulshettyacademy.com/
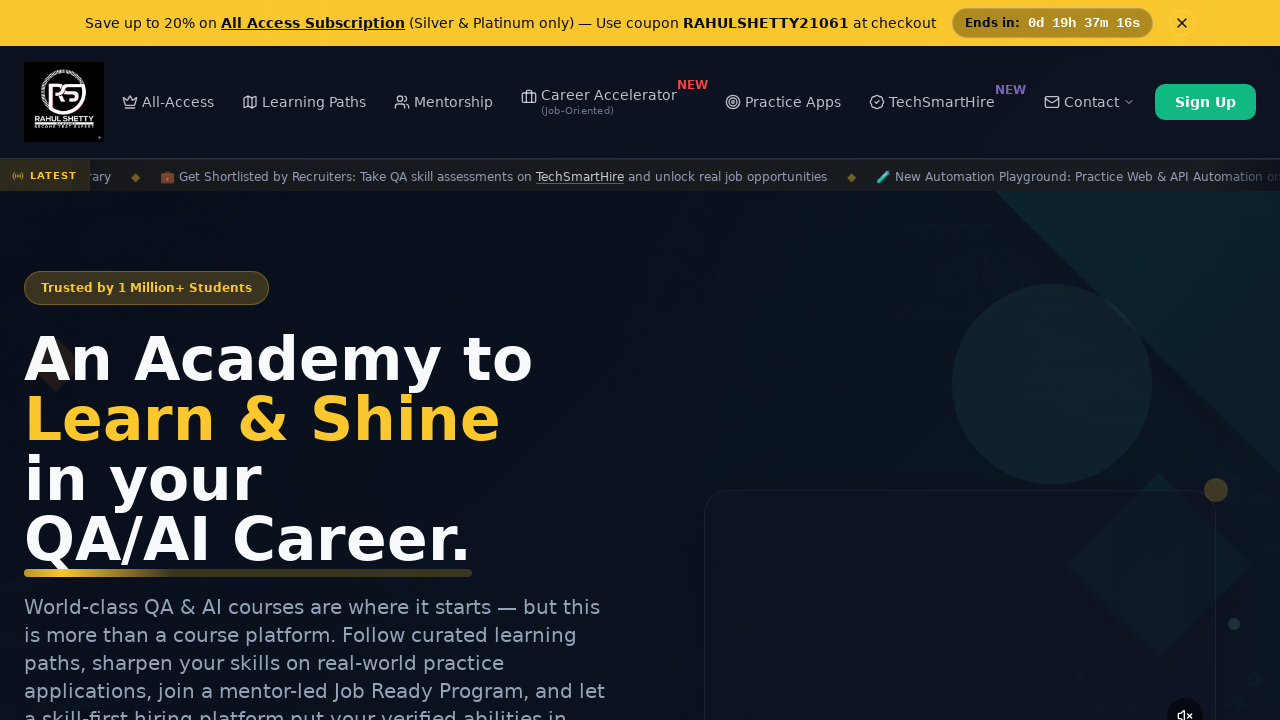

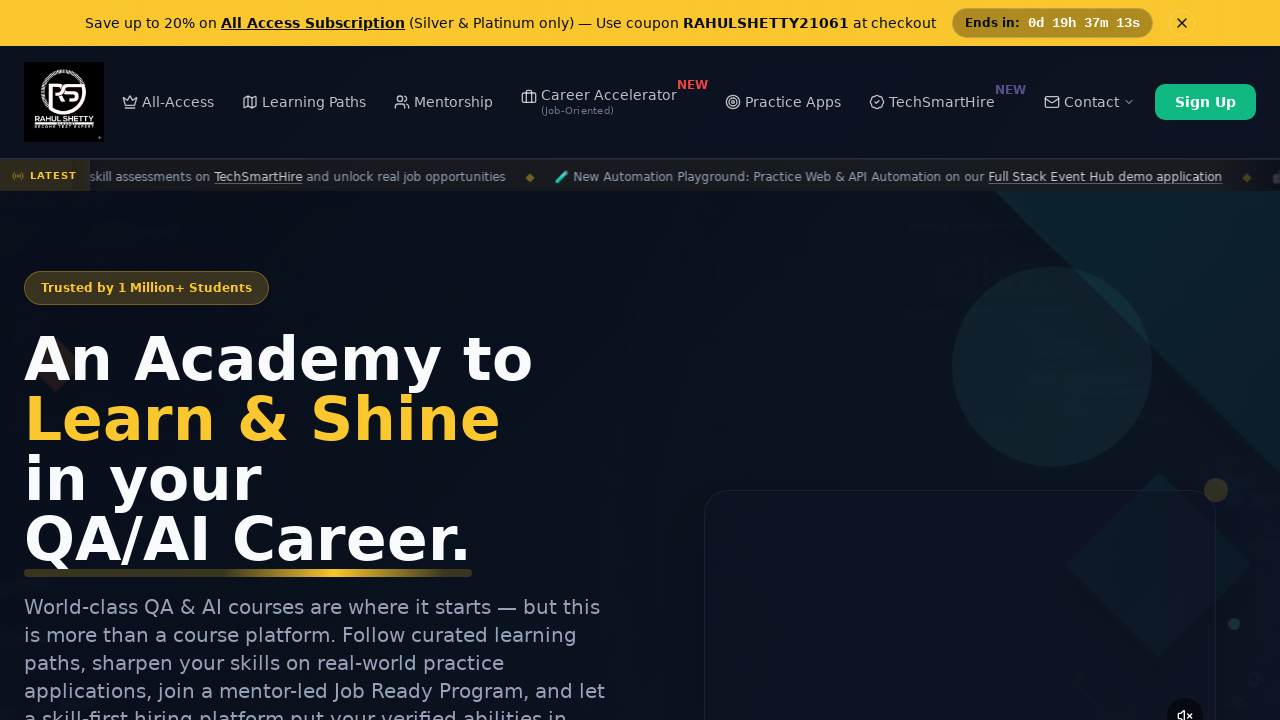